Tests sending a SPACE key press to an input element and verifies the result text displays the correct key pressed.

Starting URL: http://the-internet.herokuapp.com/key_presses

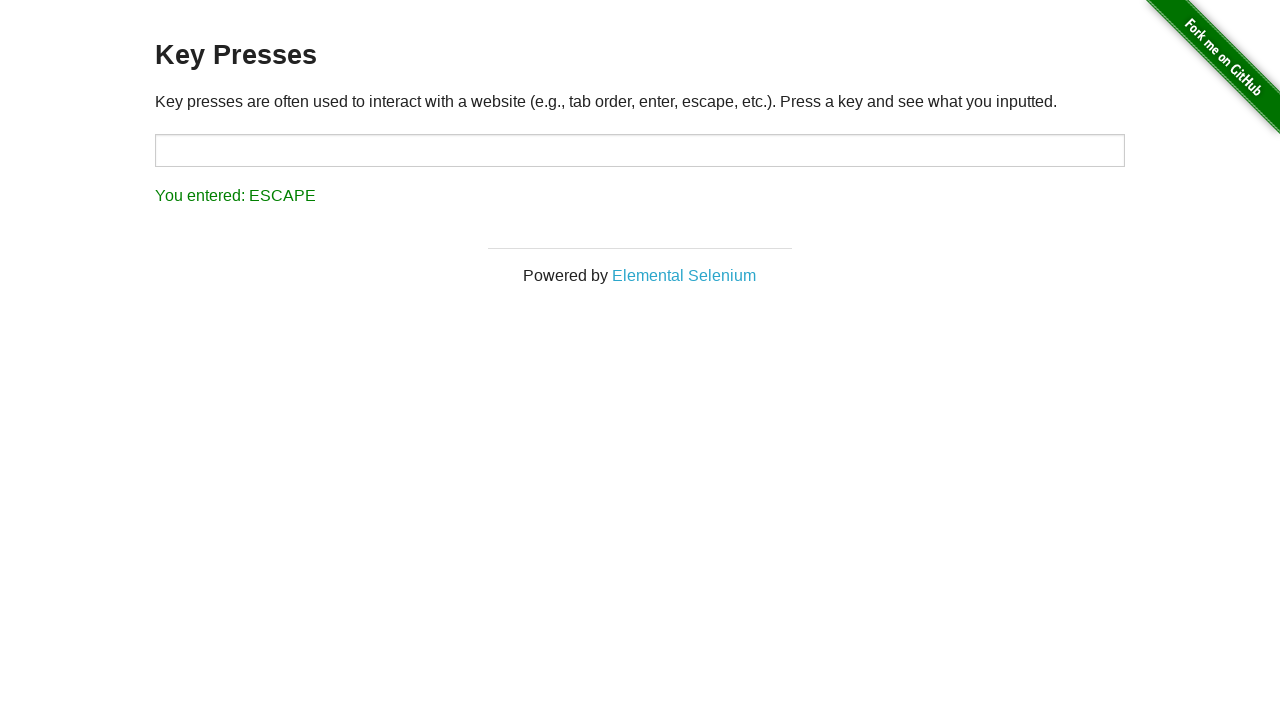

Pressed SPACE key on target input element on #target
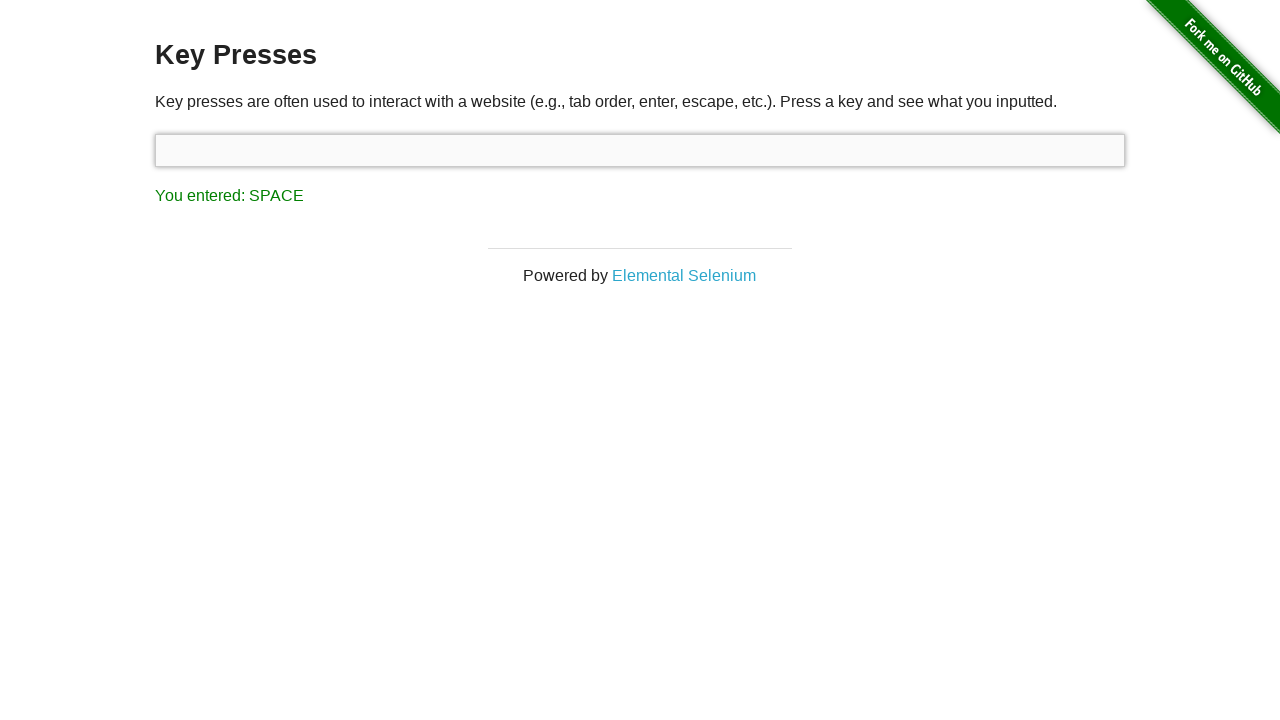

Result element loaded after SPACE key press
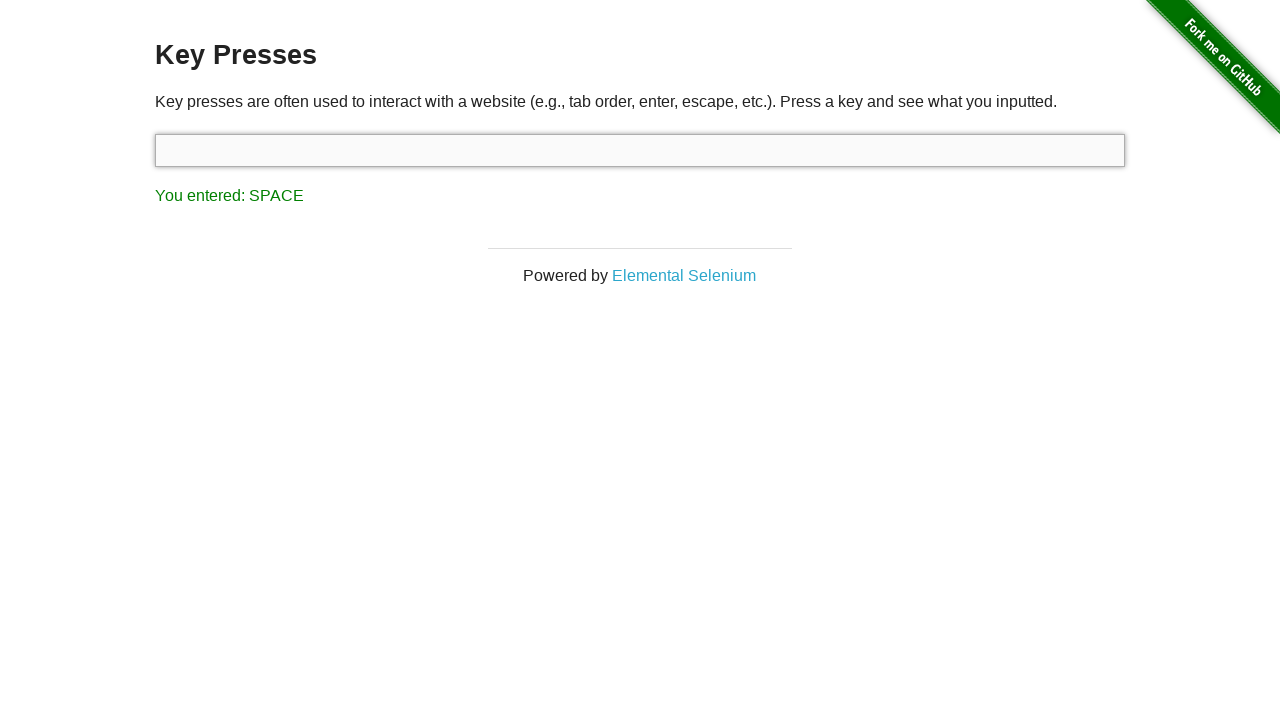

Retrieved result text content
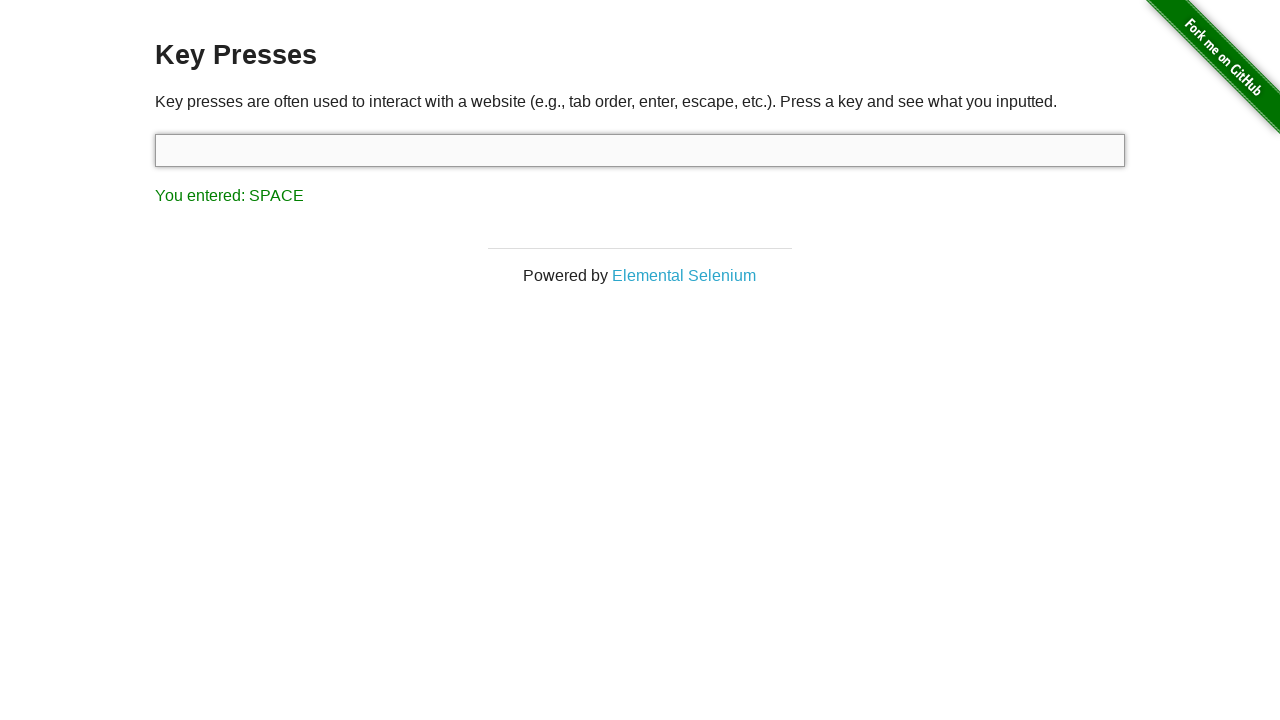

Verified result text displays 'You entered: SPACE'
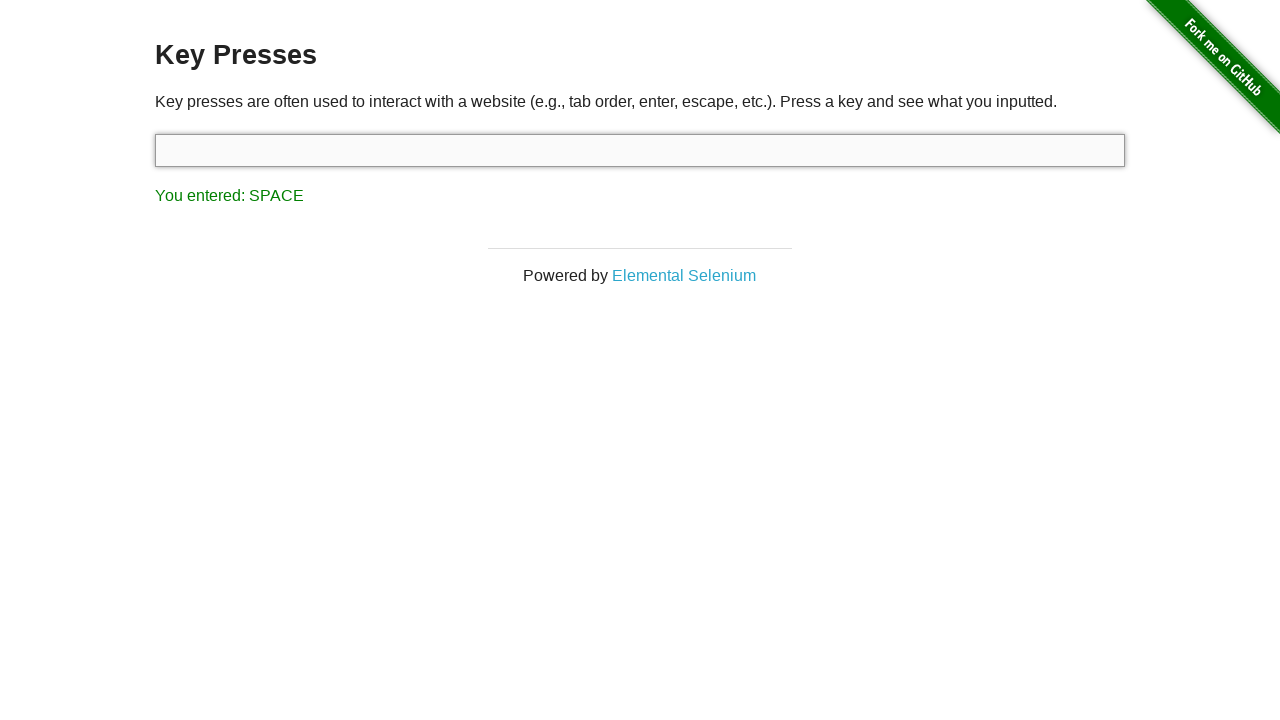

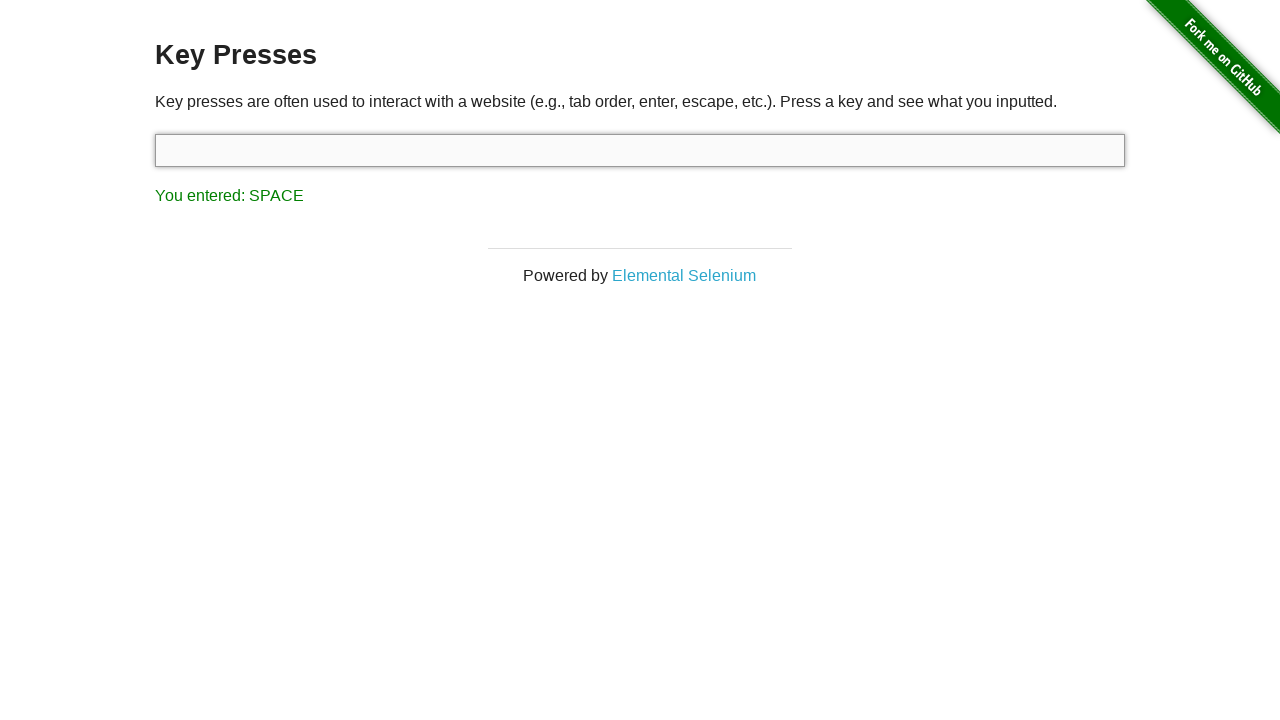